Tests that the browser back button works correctly with filter navigation

Starting URL: https://demo.playwright.dev/todomvc

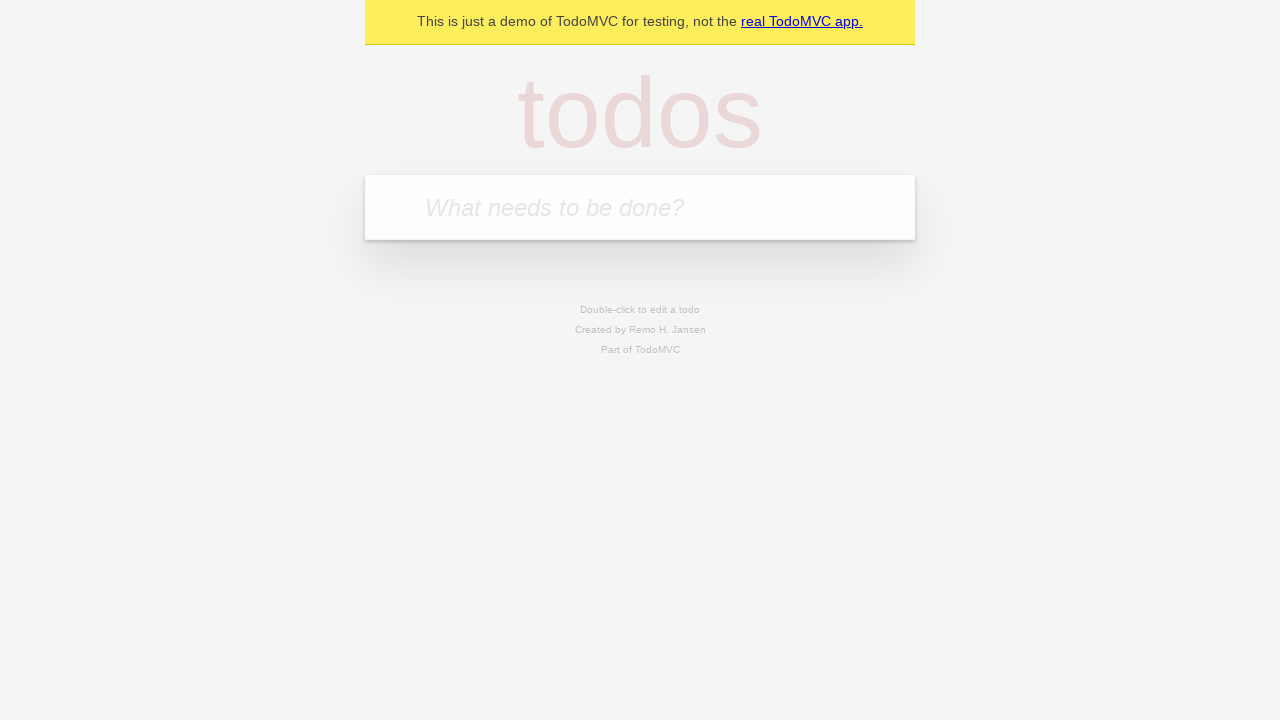

Filled todo input with 'buy some cheese' on internal:attr=[placeholder="What needs to be done?"i]
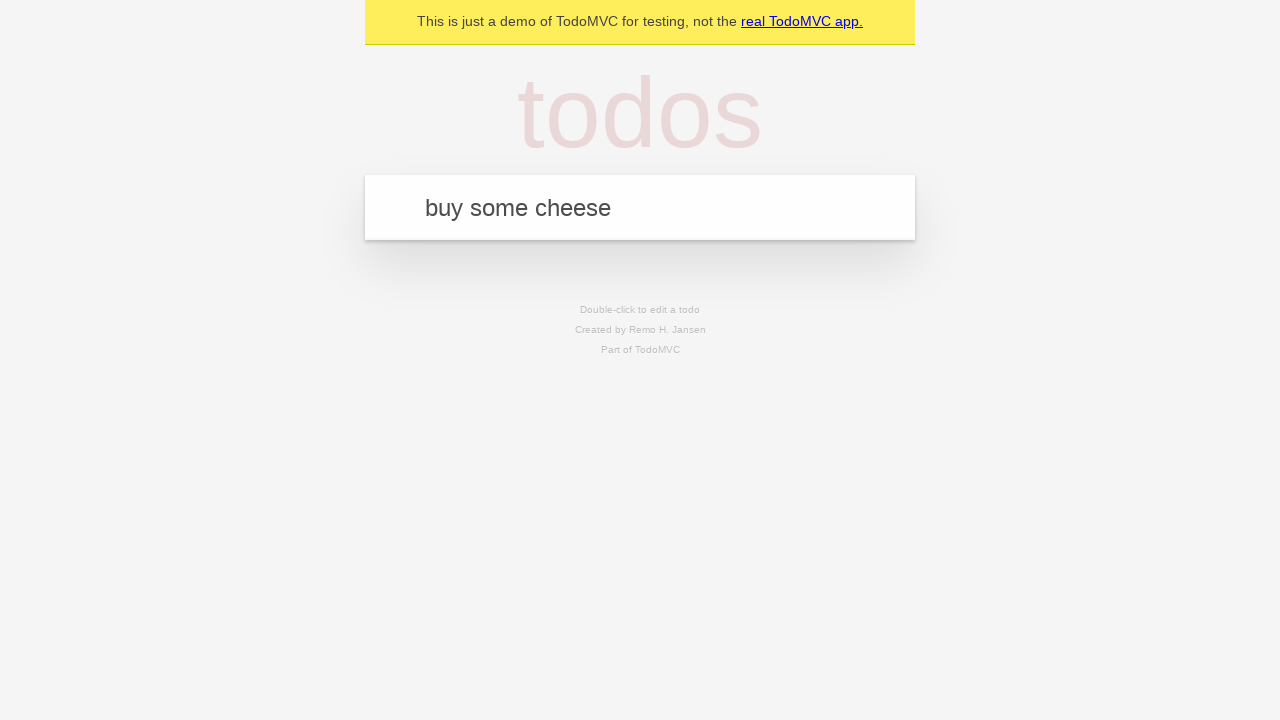

Pressed Enter to add first todo on internal:attr=[placeholder="What needs to be done?"i]
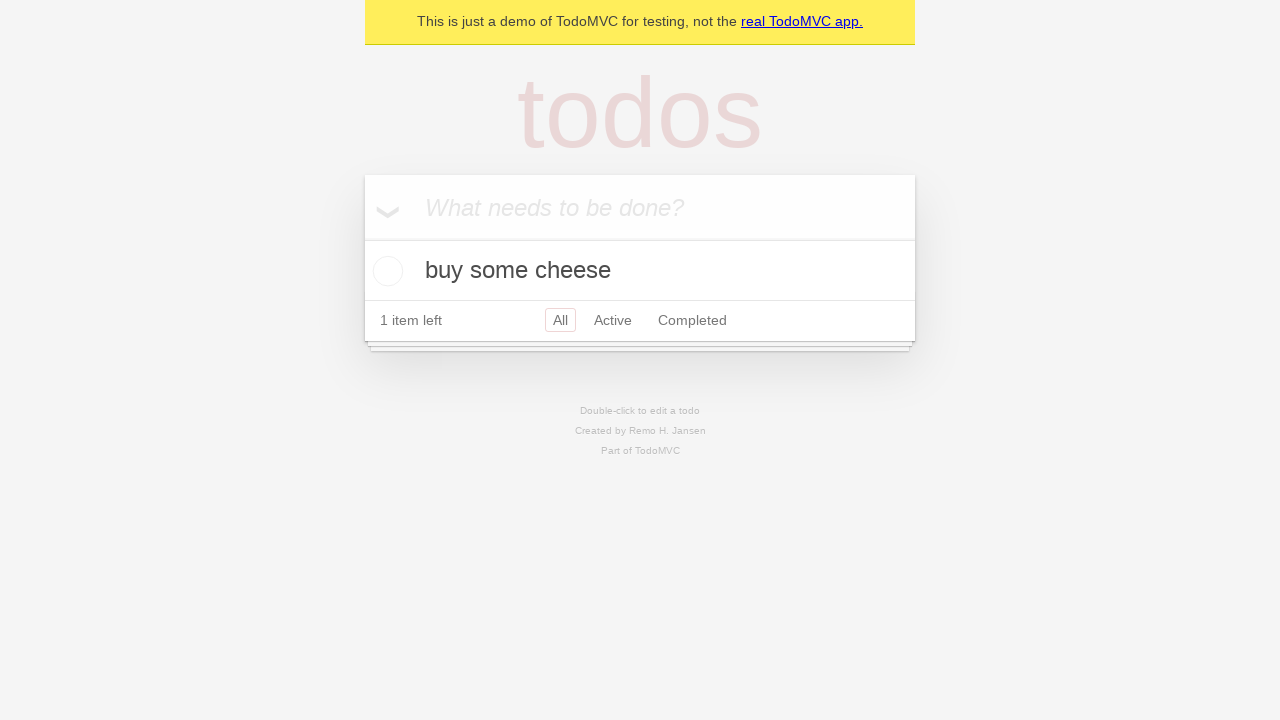

Filled todo input with 'feed the cat' on internal:attr=[placeholder="What needs to be done?"i]
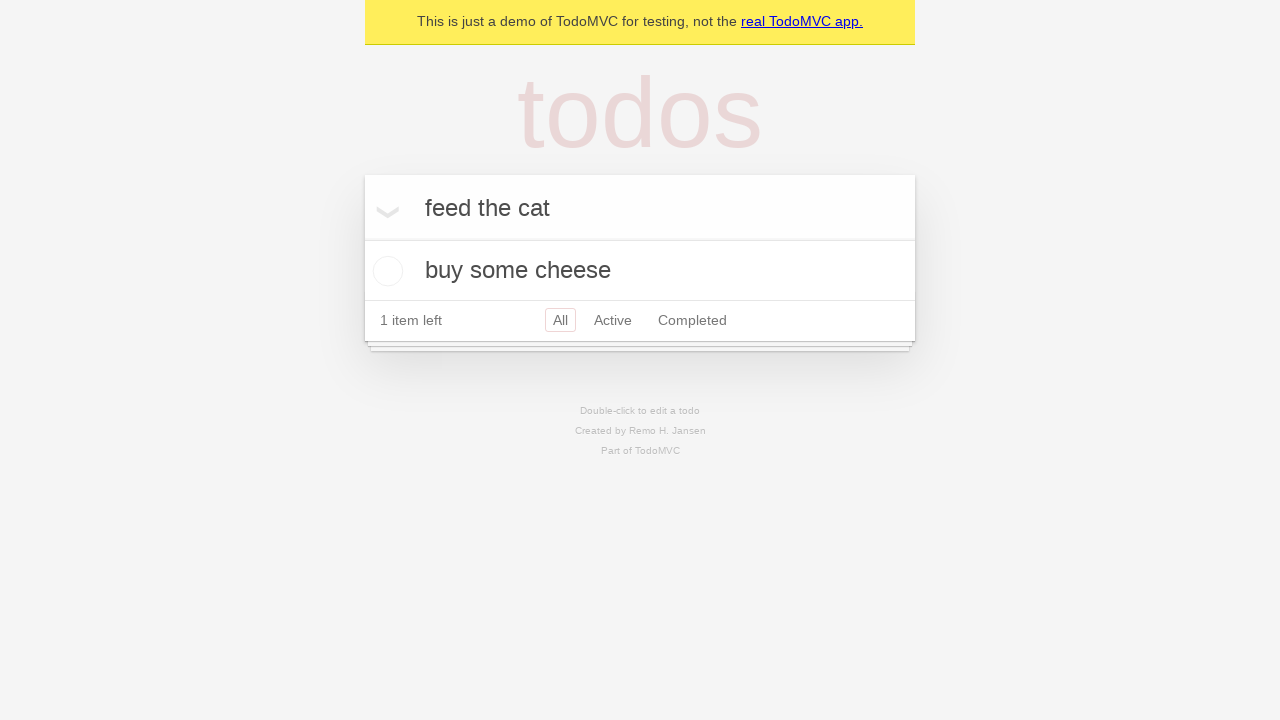

Pressed Enter to add second todo on internal:attr=[placeholder="What needs to be done?"i]
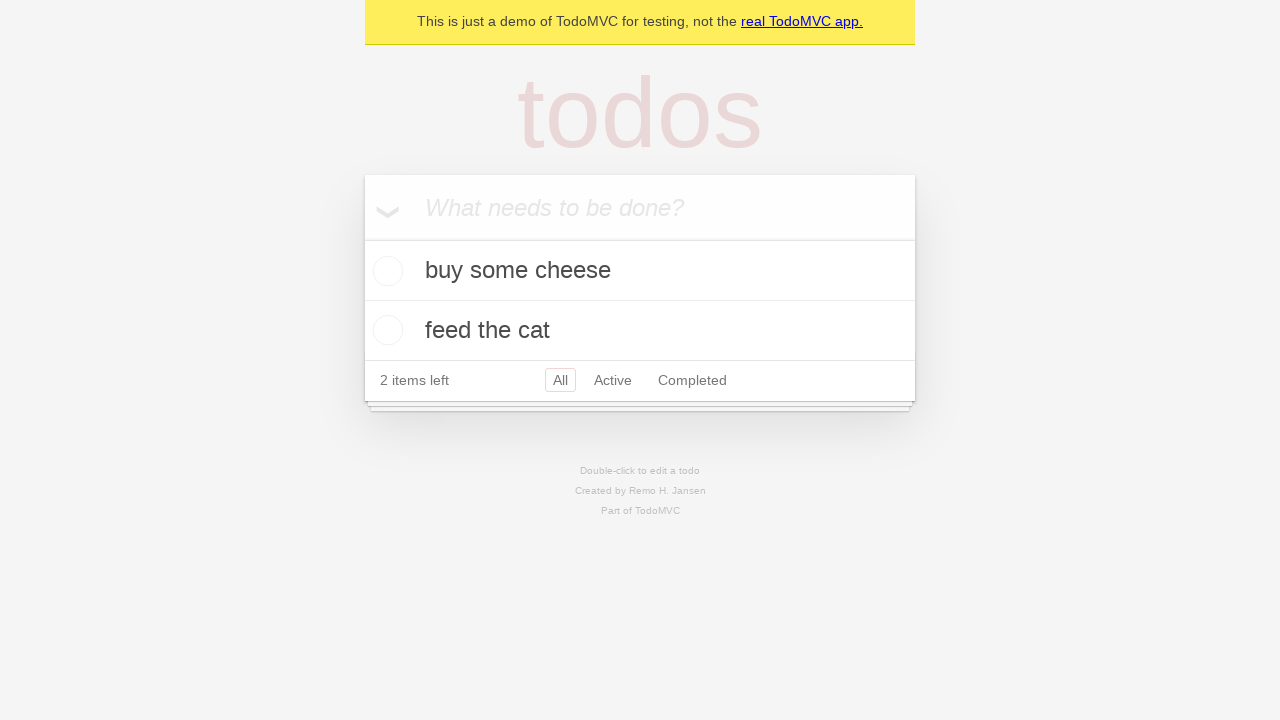

Filled todo input with 'book a doctors appointment' on internal:attr=[placeholder="What needs to be done?"i]
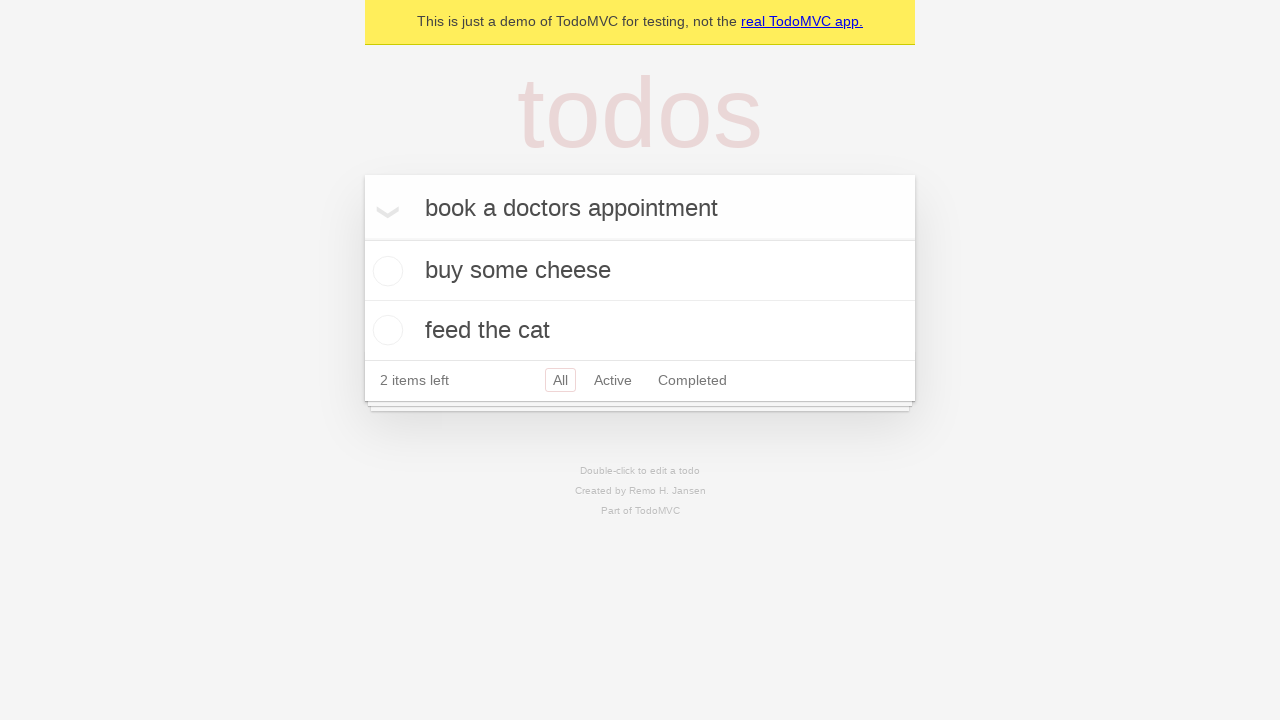

Pressed Enter to add third todo on internal:attr=[placeholder="What needs to be done?"i]
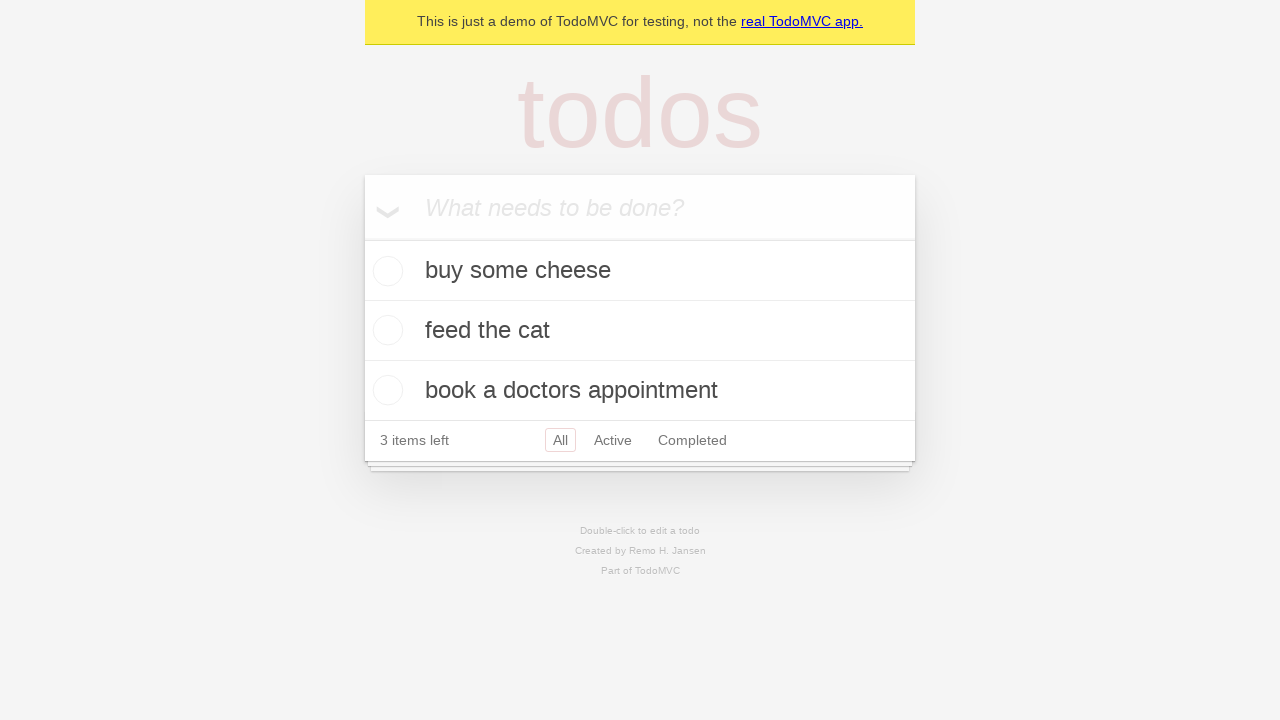

Checked the second todo item at (385, 330) on internal:testid=[data-testid="todo-item"s] >> nth=1 >> internal:role=checkbox
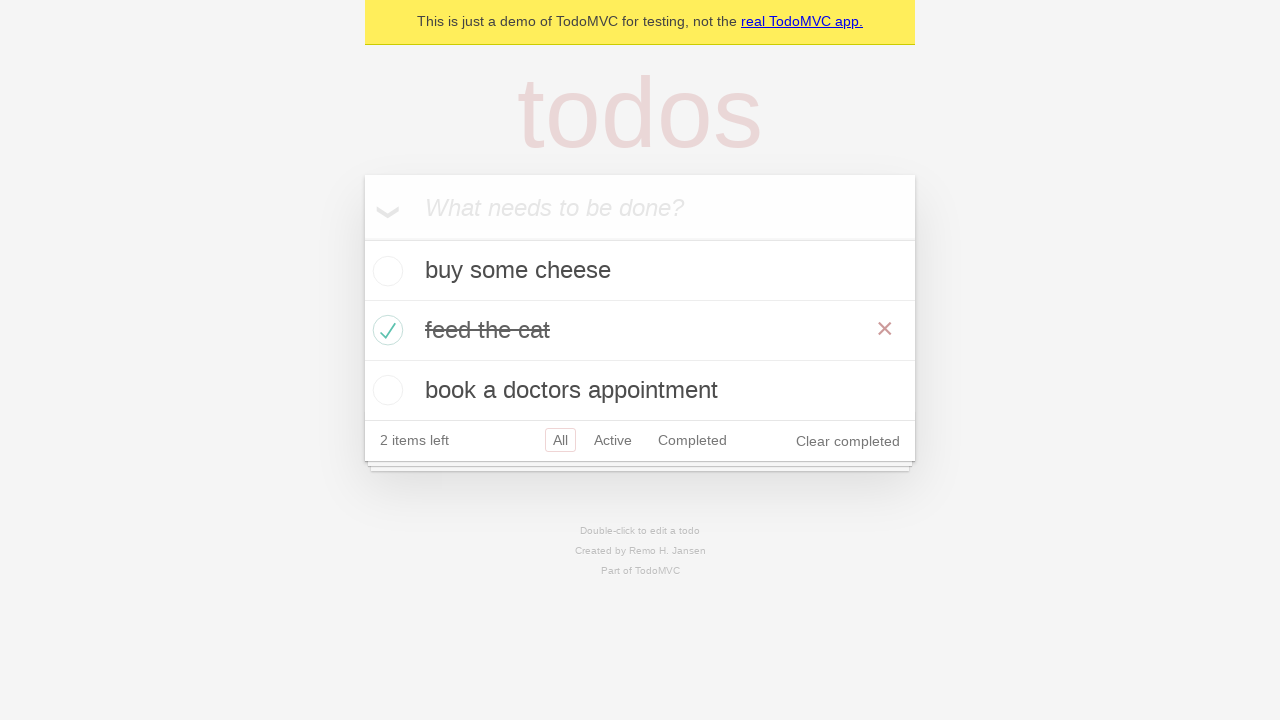

Clicked the All filter at (560, 440) on internal:role=link[name="All"i]
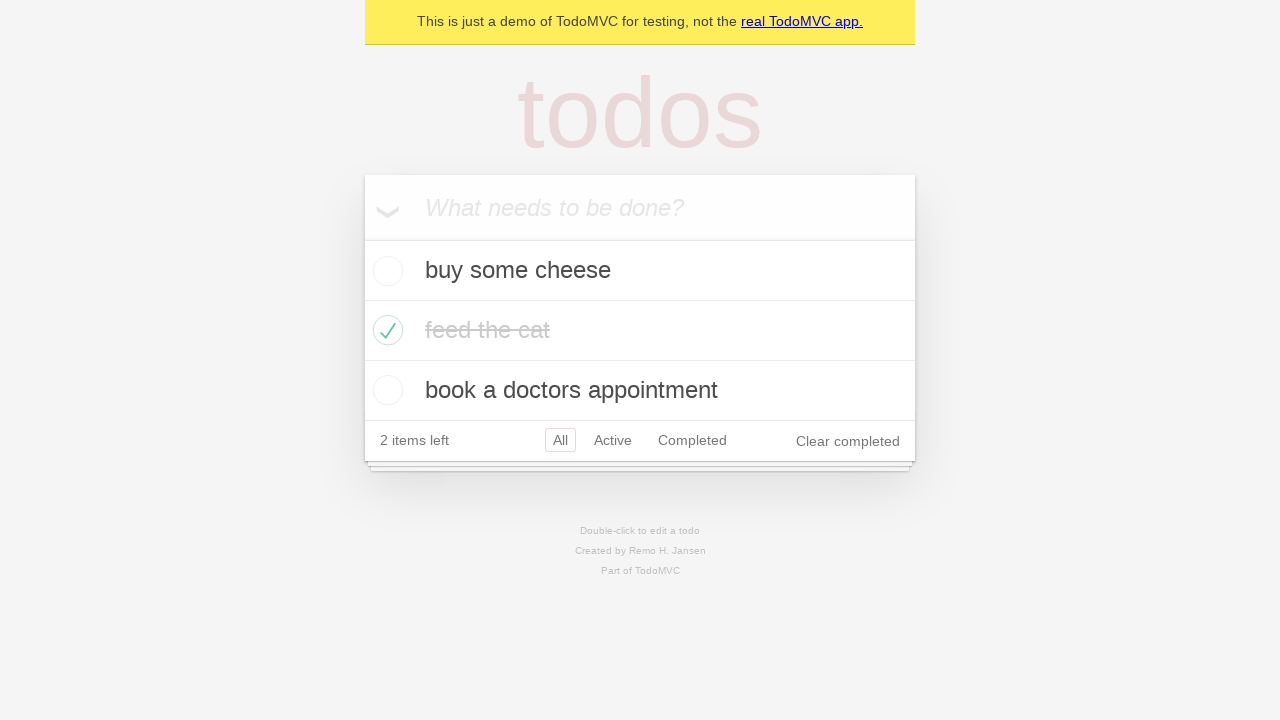

Clicked the Active filter at (613, 440) on internal:role=link[name="Active"i]
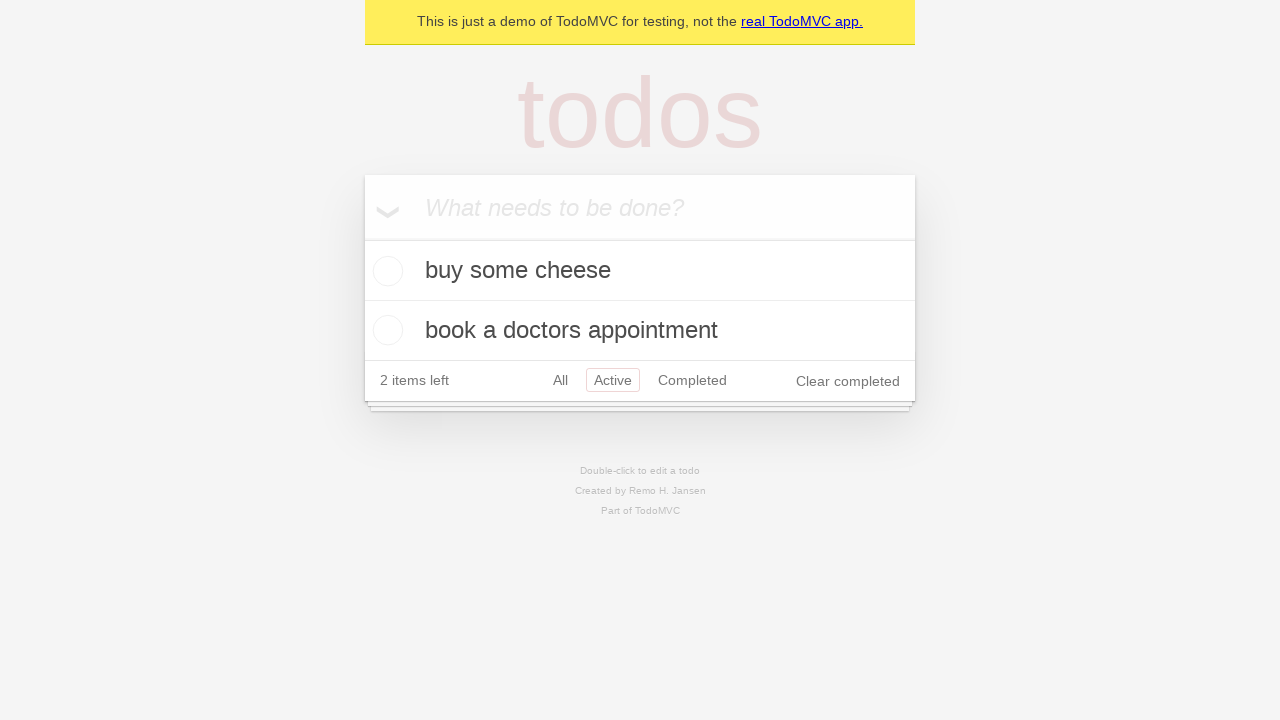

Clicked the Completed filter at (692, 380) on internal:role=link[name="Completed"i]
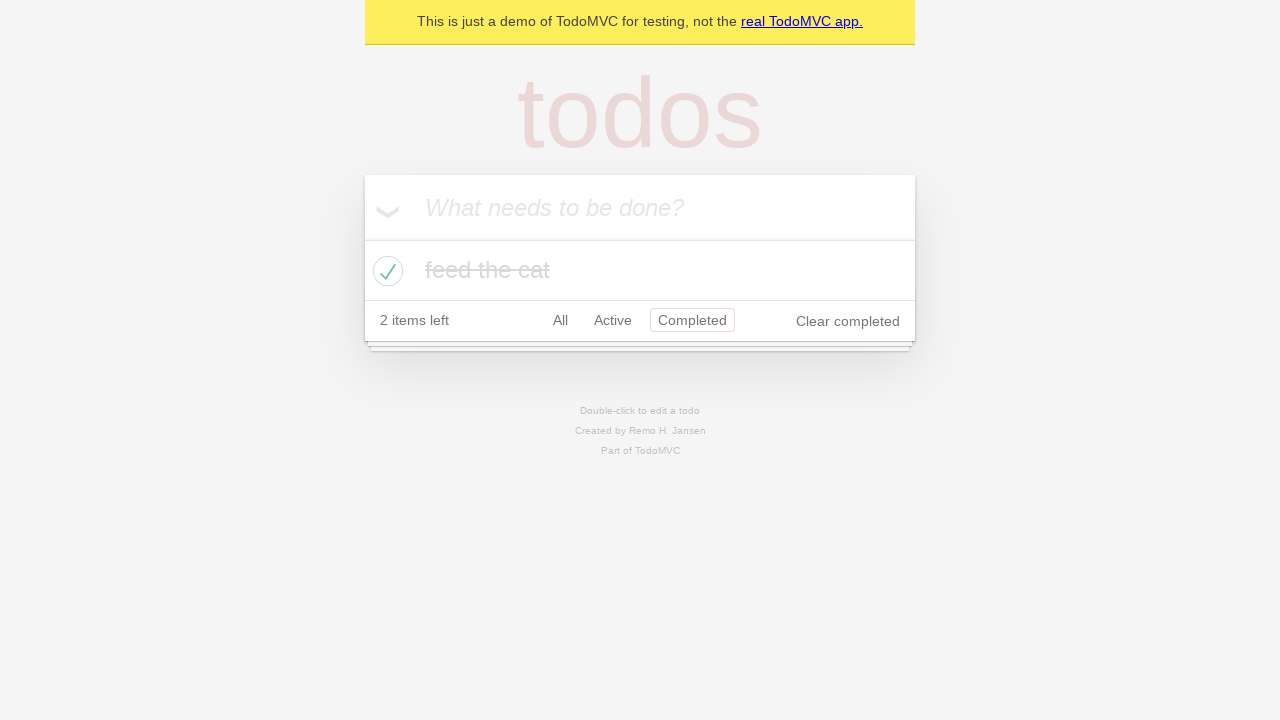

Navigated back to Active filter using browser back button
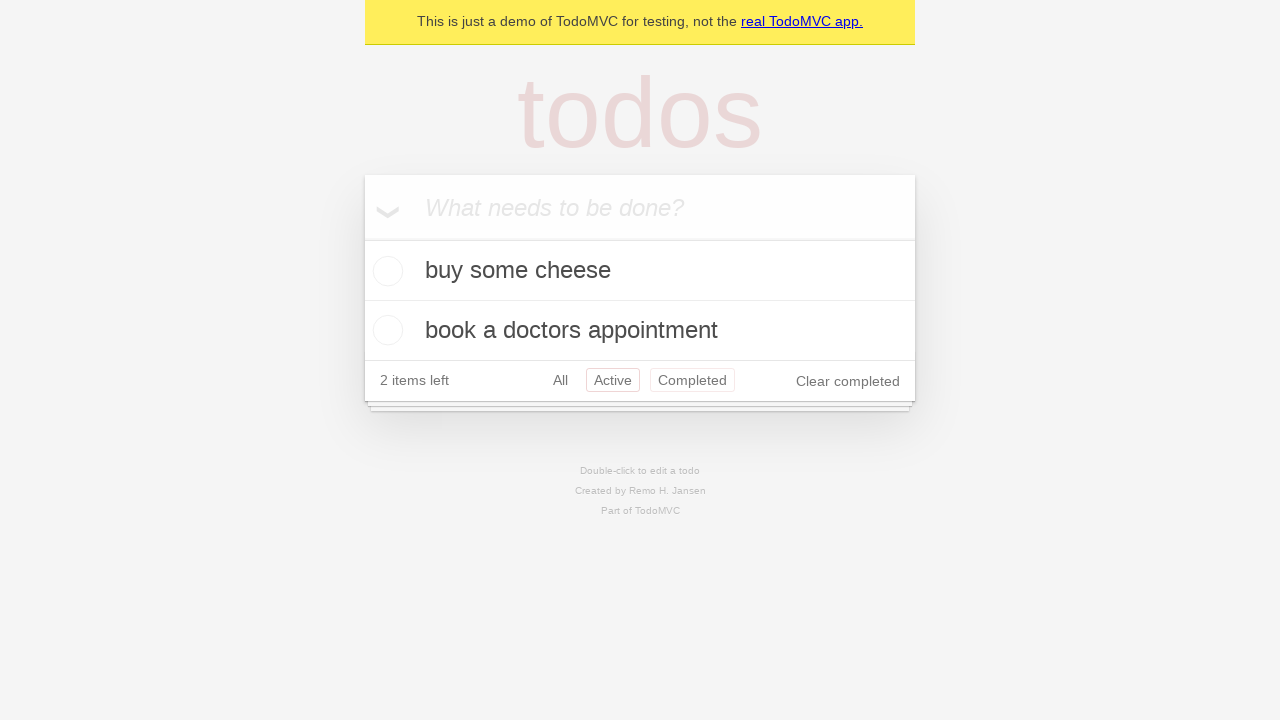

Navigated back to All filter using browser back button
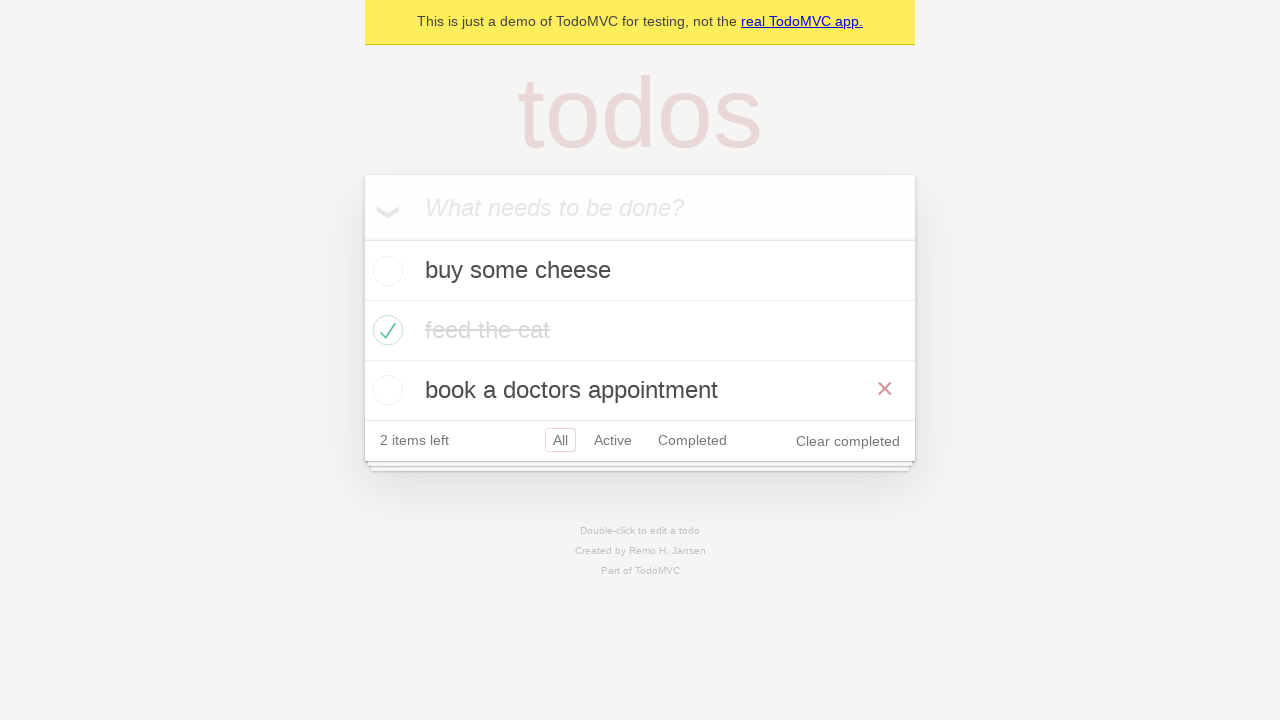

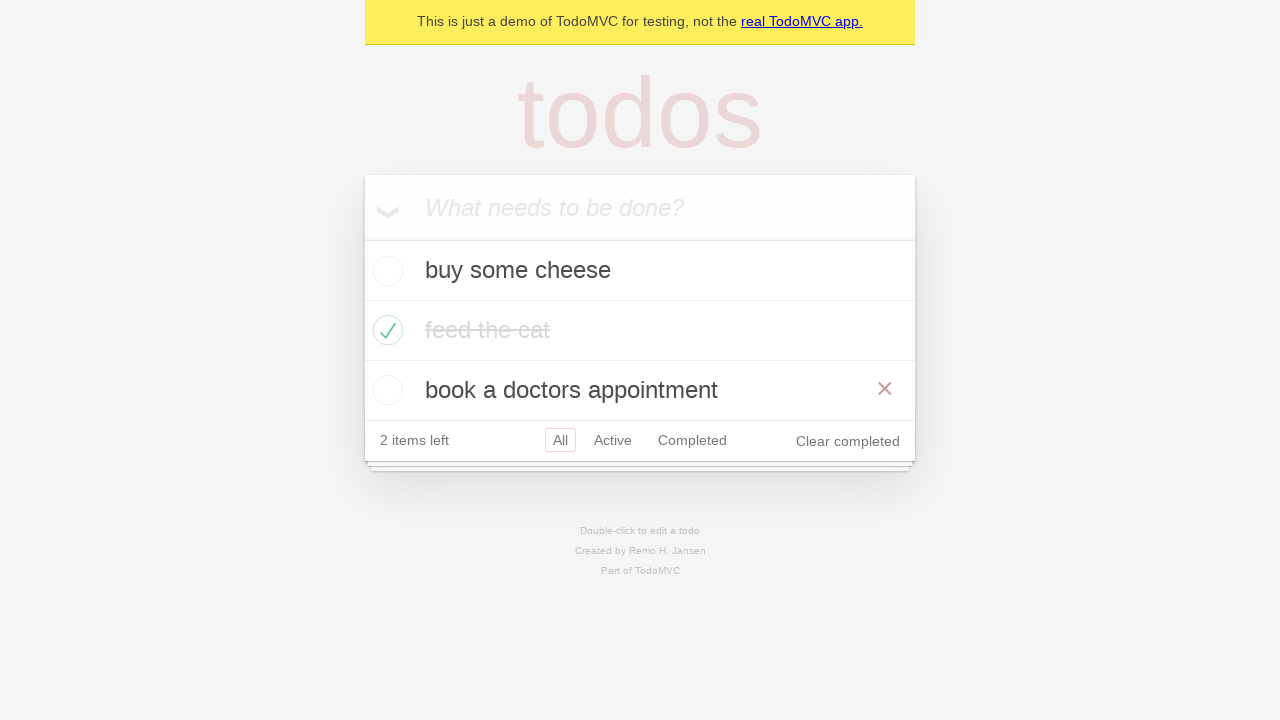